Tests radio button functionality by selecting different options and verifying only one can be selected at a time

Starting URL: https://kristinek.github.io/site/examples/actions

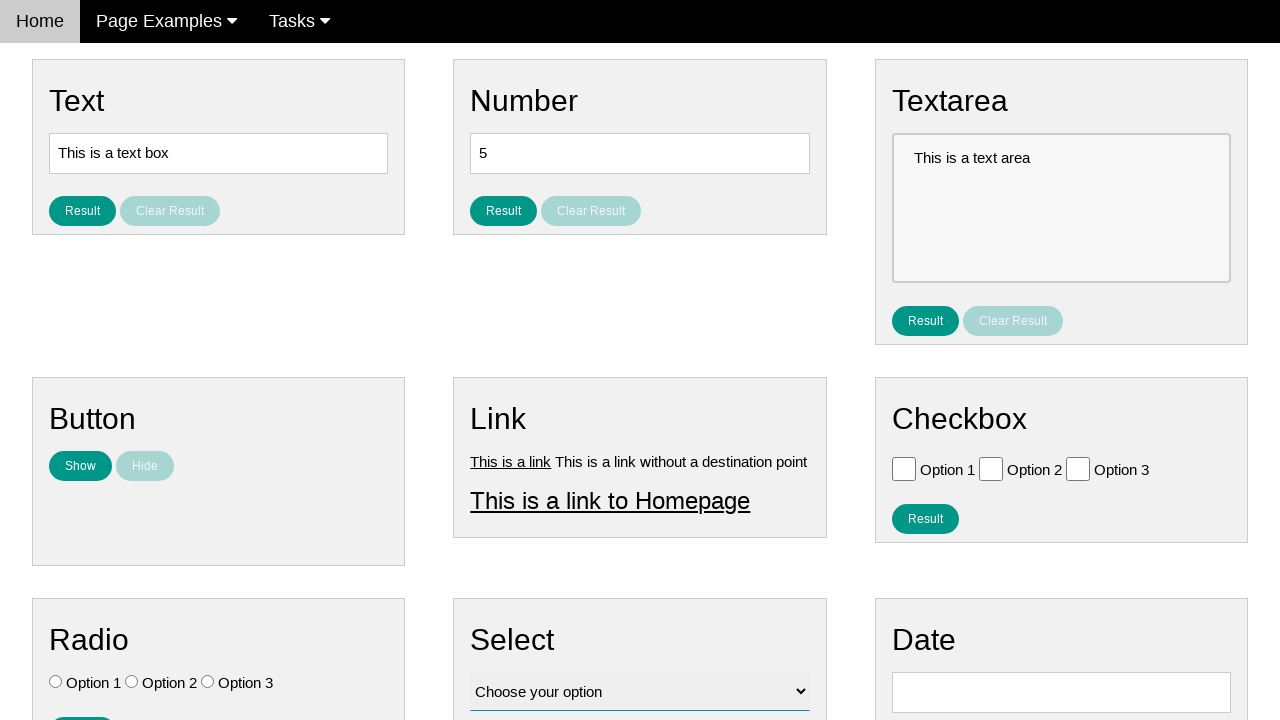

Clicked a radio button to test selection at (56, 682) on .w3-check[type='radio'] >> nth=0
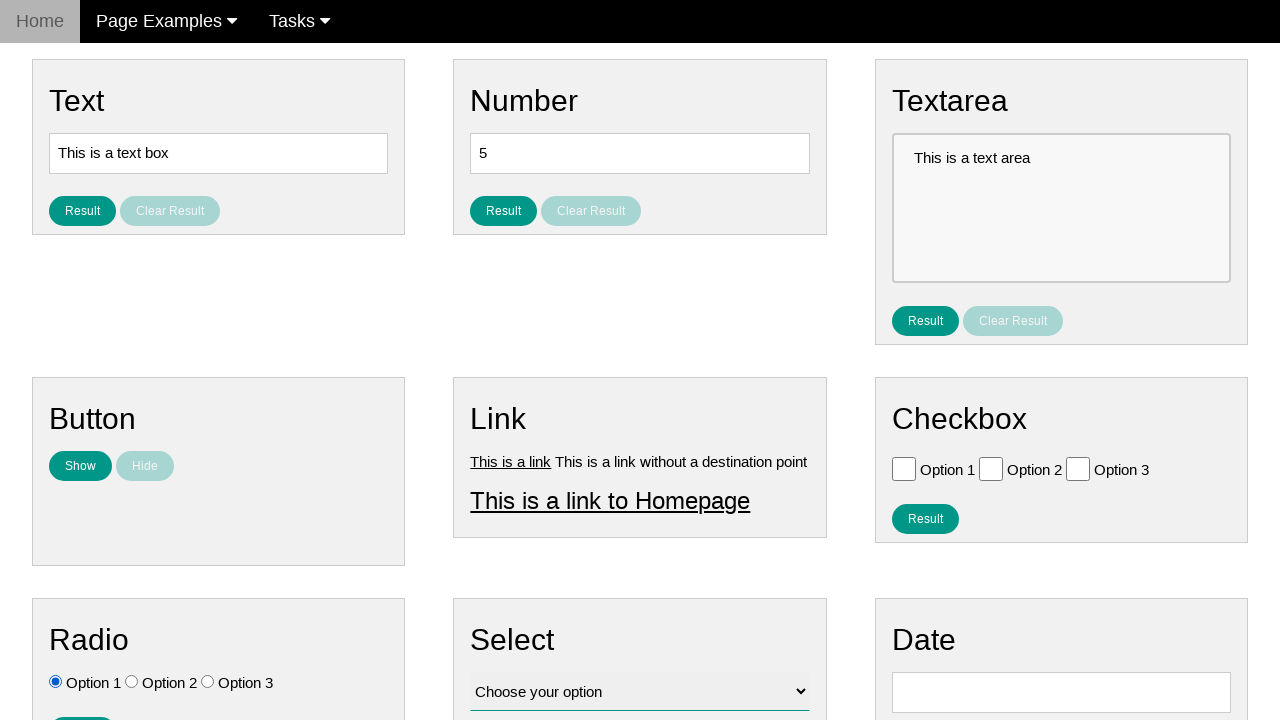

Clicked a radio button to test selection at (132, 682) on .w3-check[type='radio'] >> nth=1
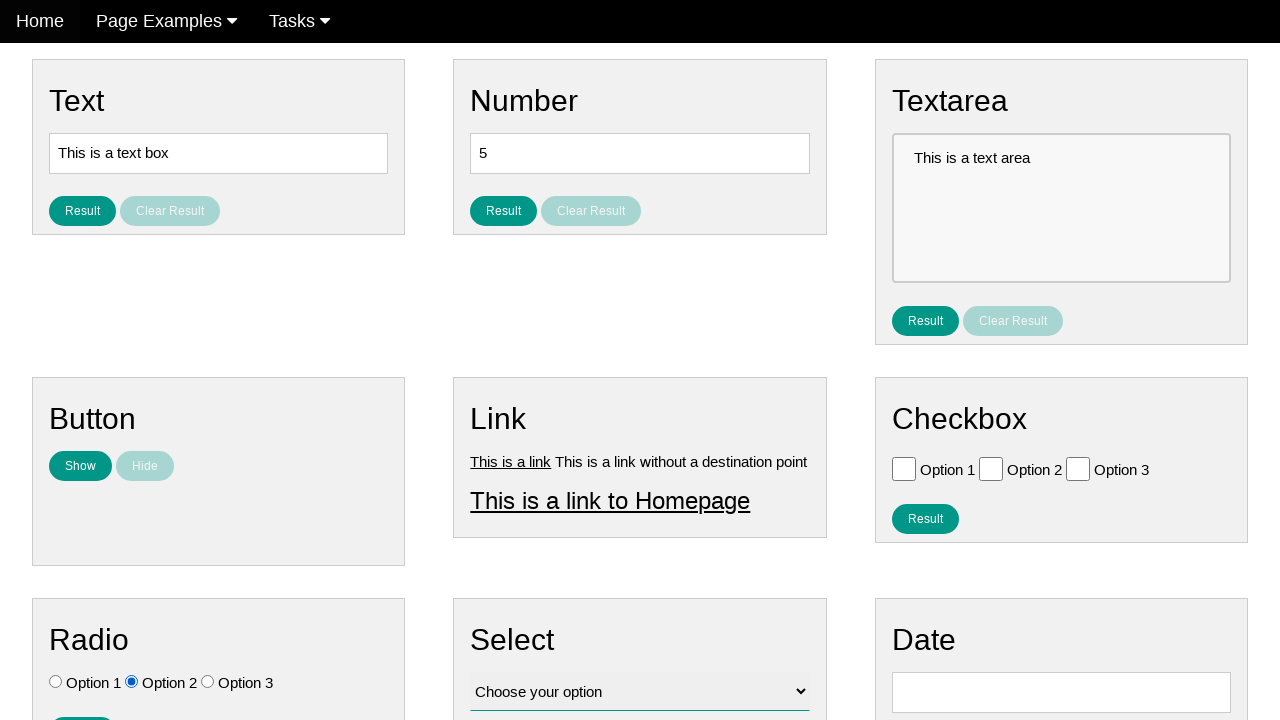

Clicked a radio button to test selection at (208, 682) on .w3-check[type='radio'] >> nth=2
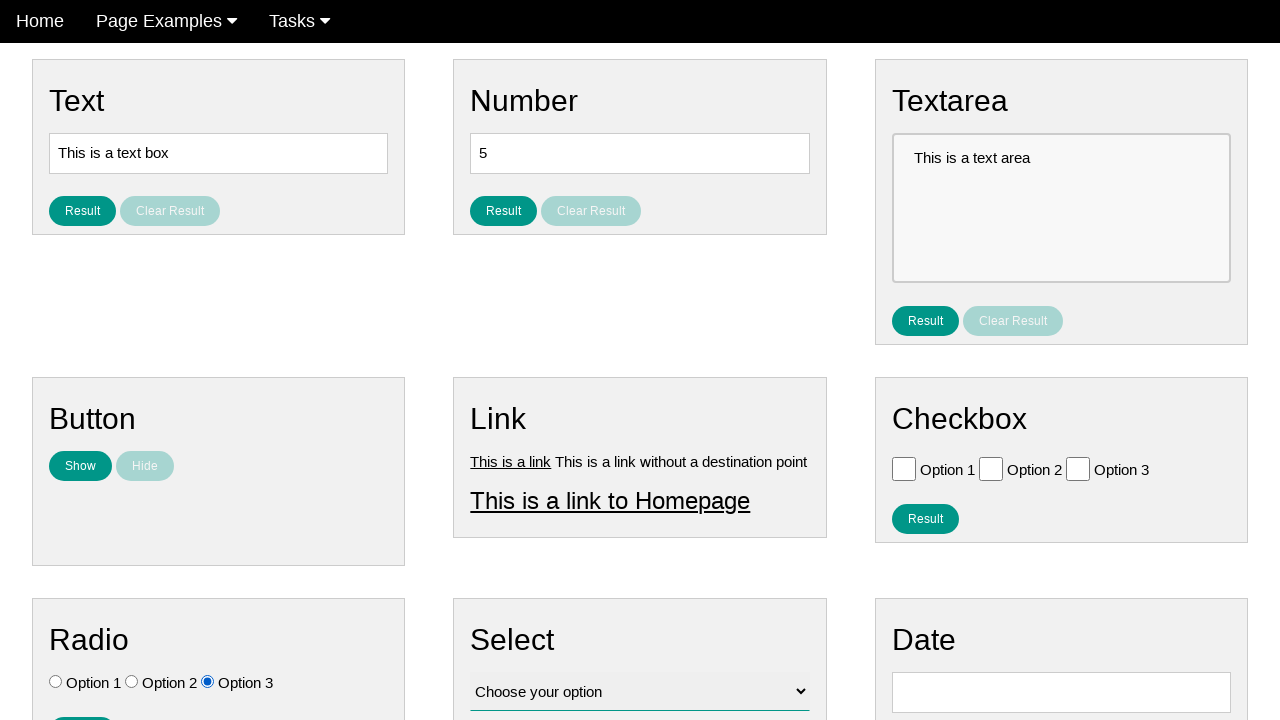

Selected Option 3 radio button at (208, 682) on .w3-check[value='Option 3'][type='radio']
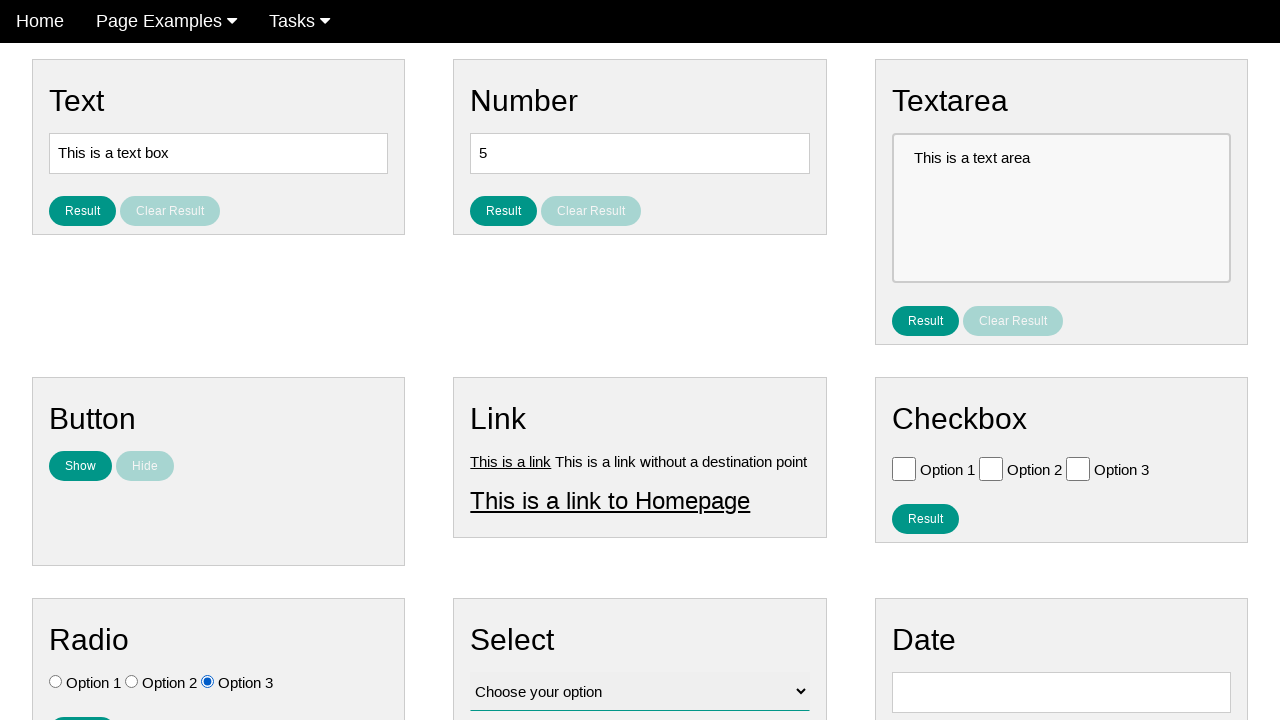

Selected Option 1 radio button, deselecting Option 3 at (56, 682) on .w3-check[value='Option 1'][type='radio']
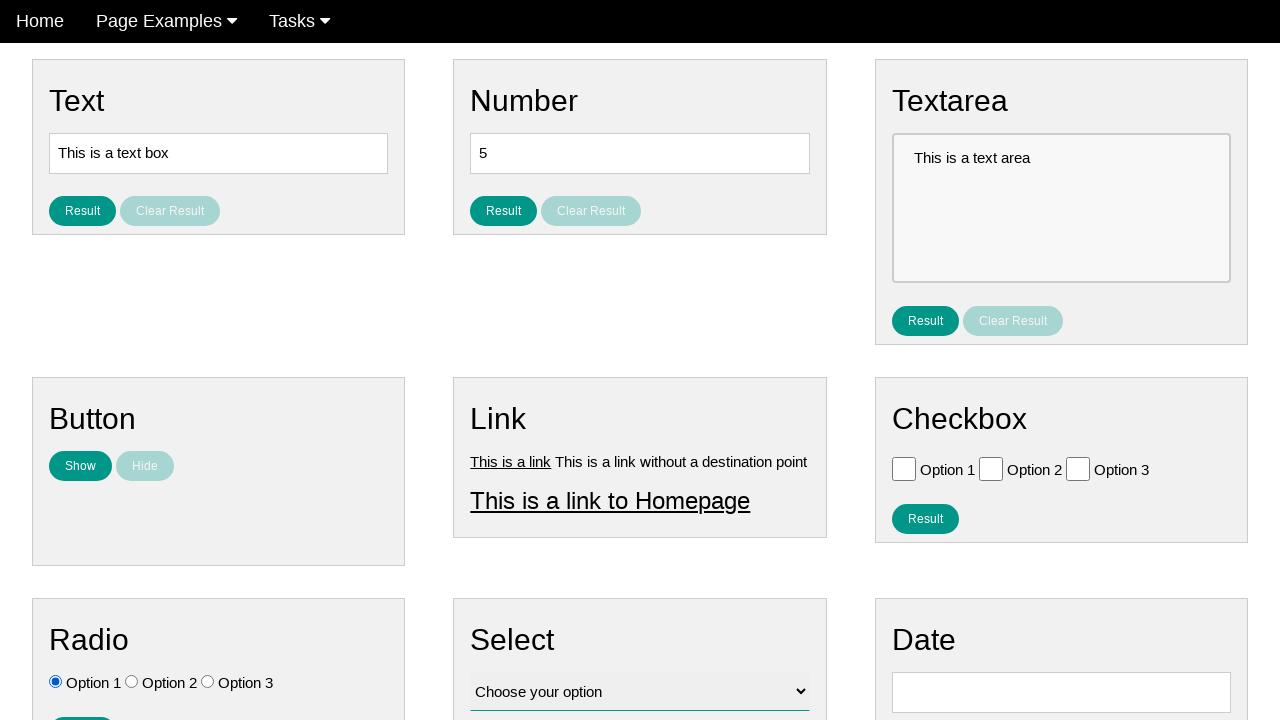

Clicked result button to display the selected radio button at (82, 705) on #result_button_ratio
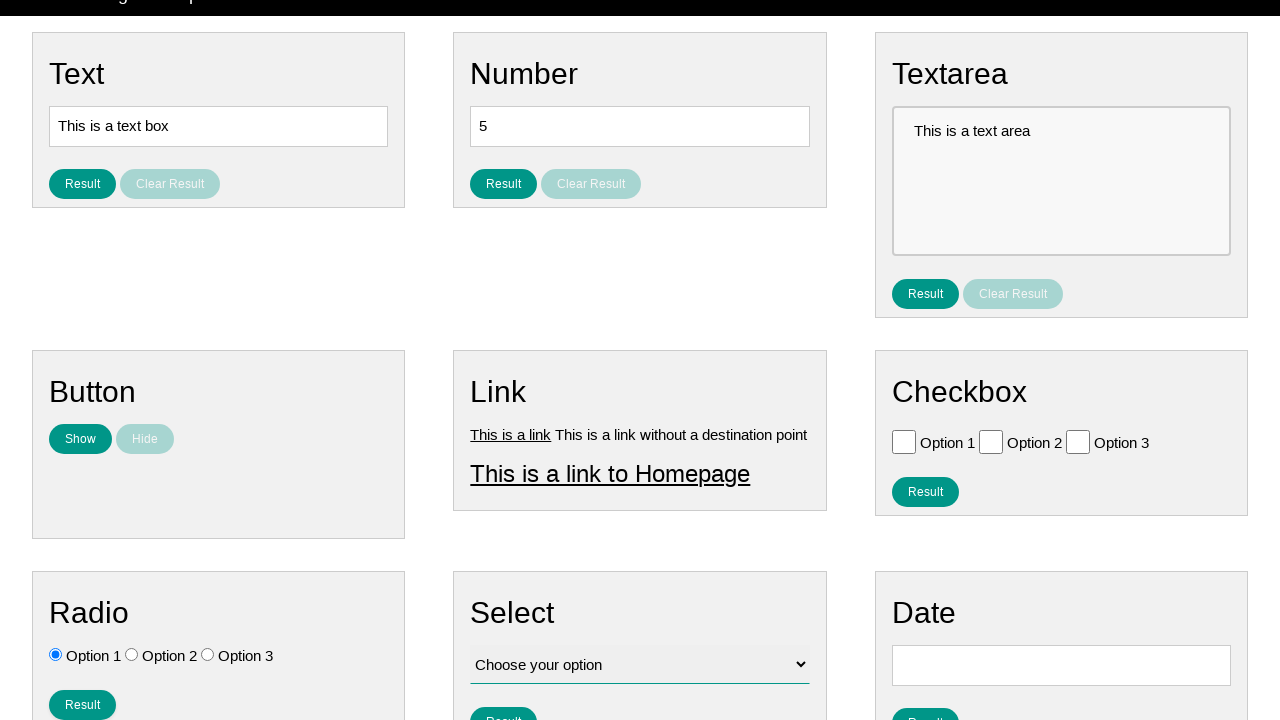

Result element appeared showing selected radio button
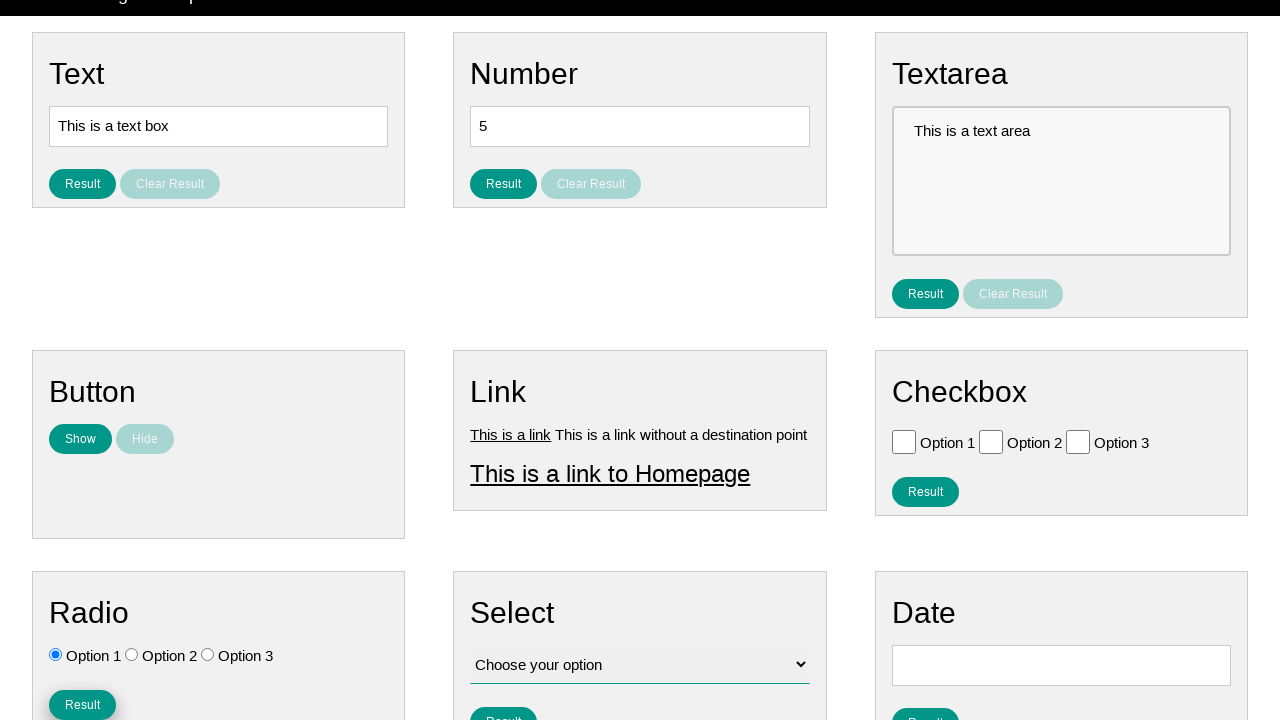

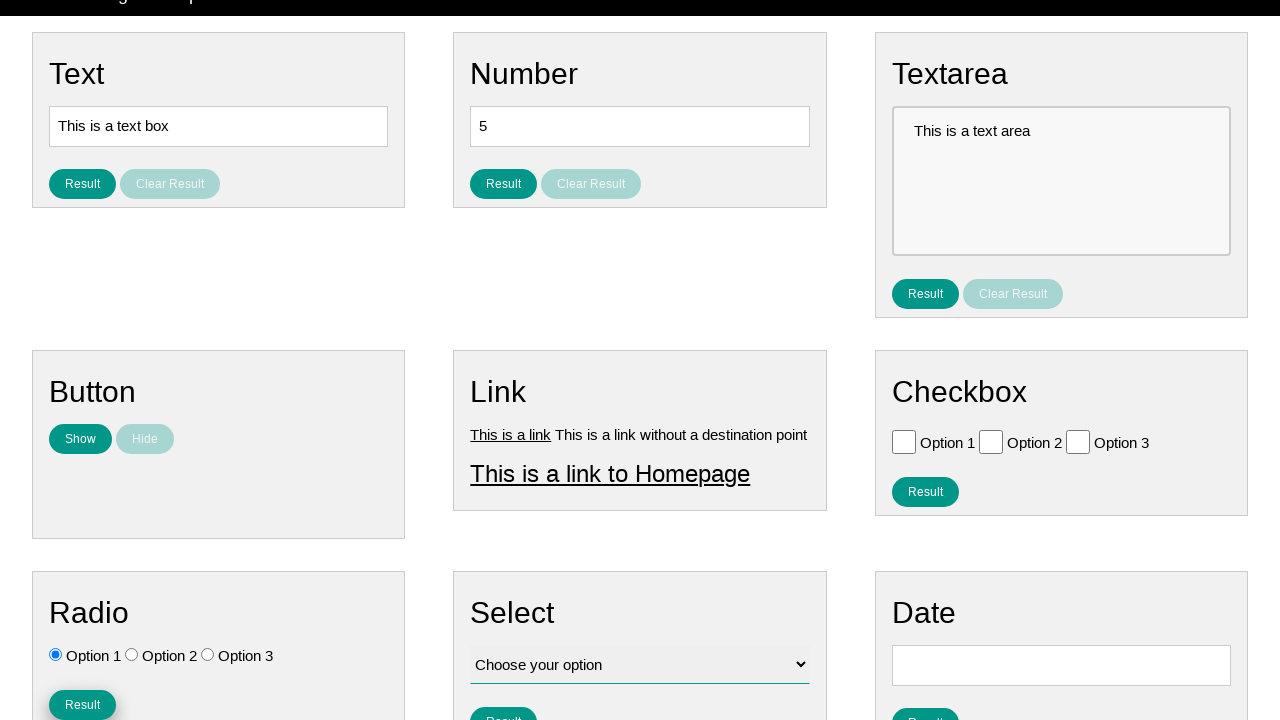